Tests login functionality with password reset flow, including incorrect login attempt, password reset form submission, and successful login with correct credentials

Starting URL: https://rahulshettyacademy.com/locatorspractice/

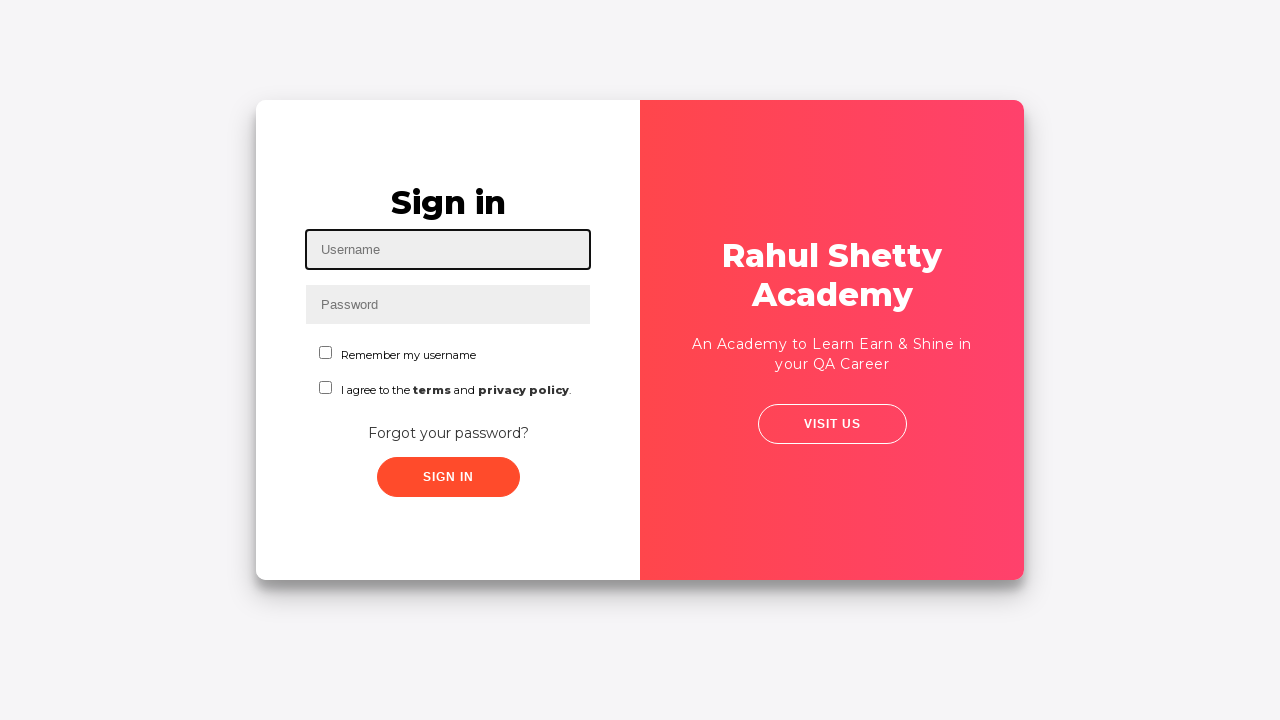

Filled username field with 'ivan' on #inputUsername
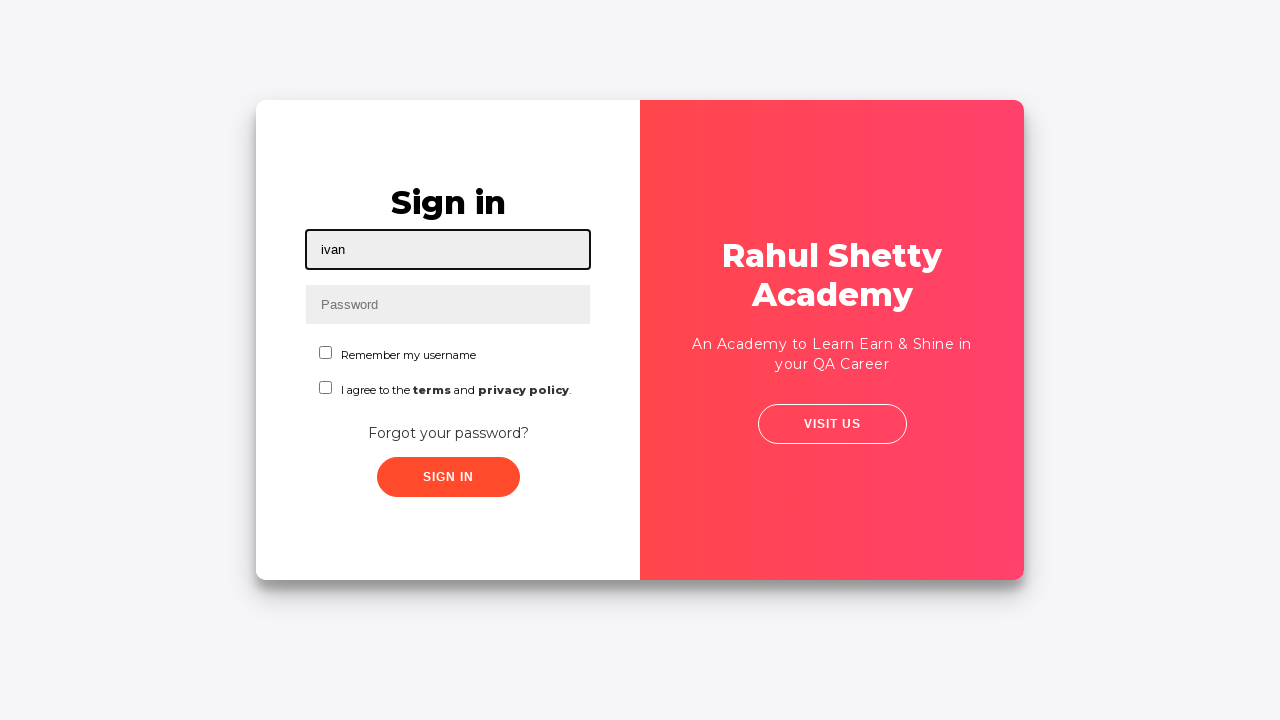

Filled password field with 'hello123' on input[name='inputPassword']
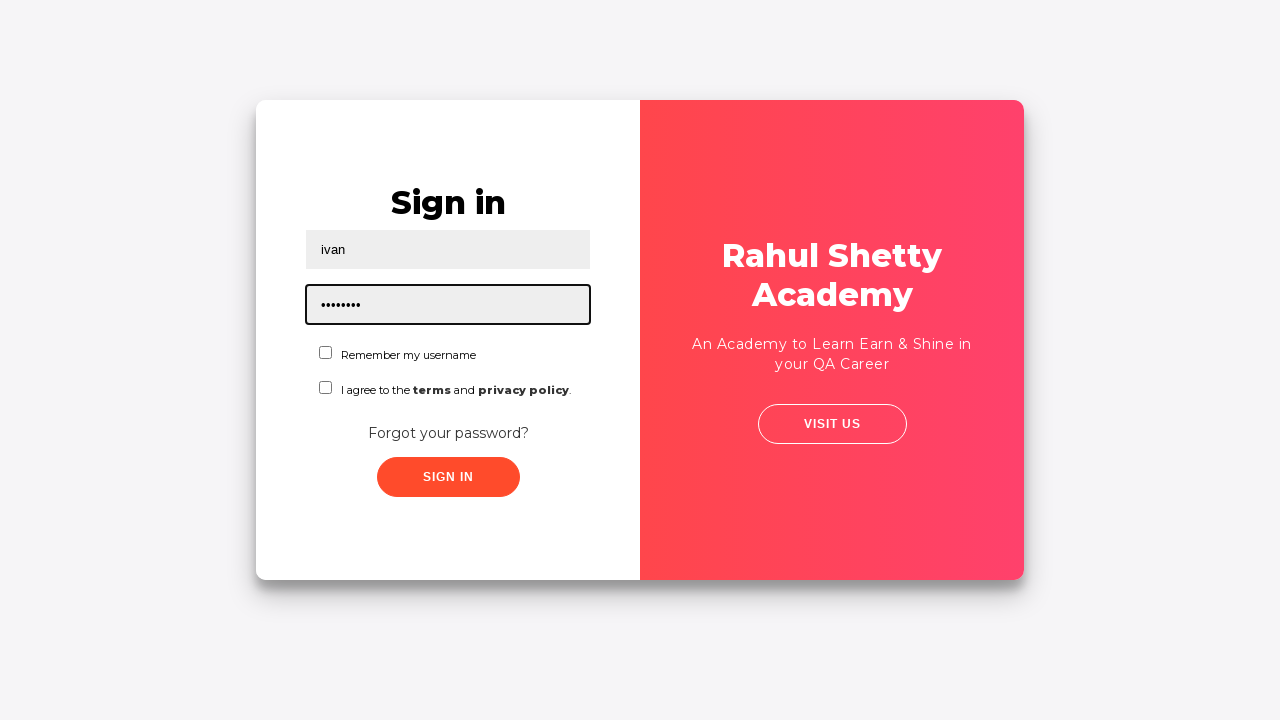

Clicked sign in button with incorrect credentials at (448, 477) on .signInBtn
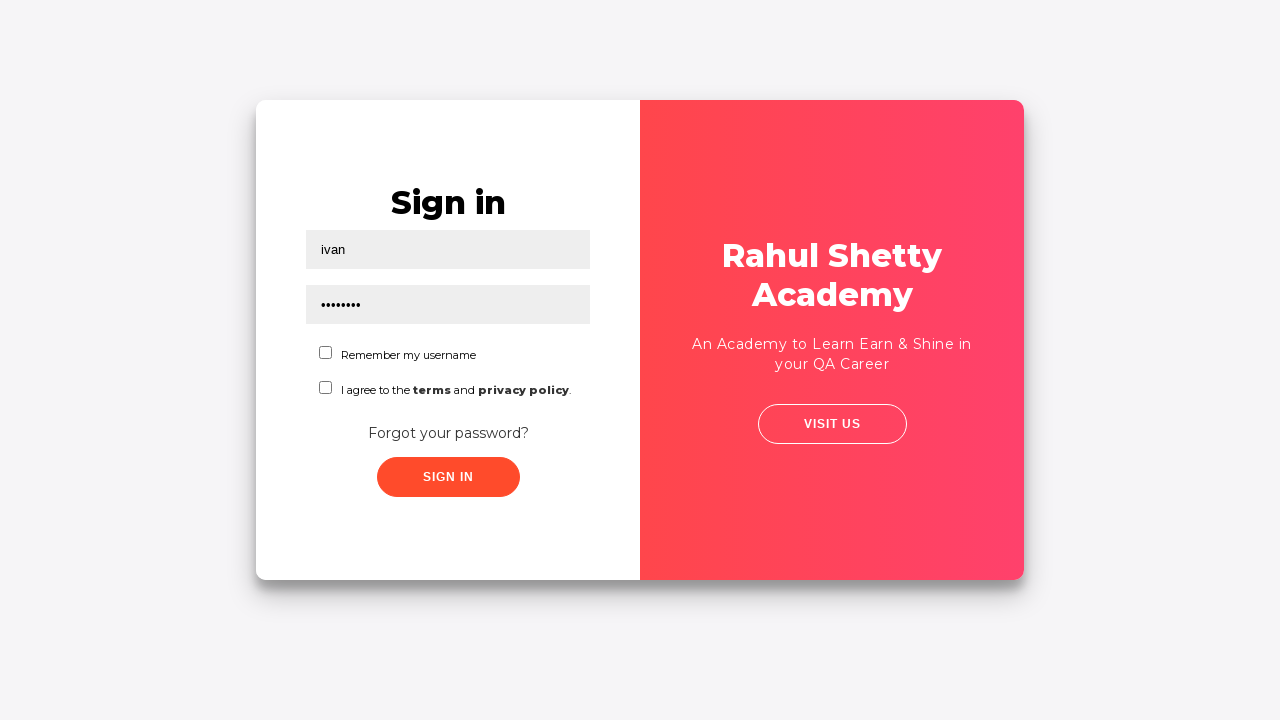

Clicked 'Forgot your password?' link at (448, 433) on text='Forgot your password?'
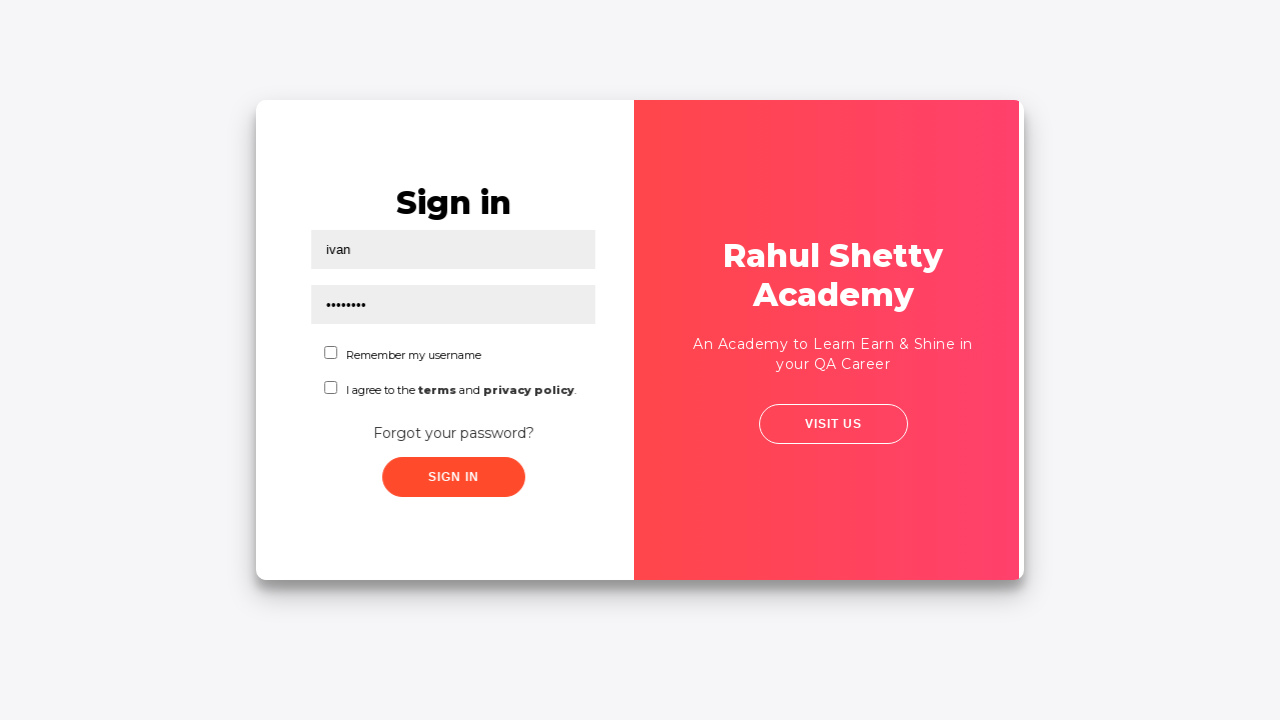

Waited for password reset form to load
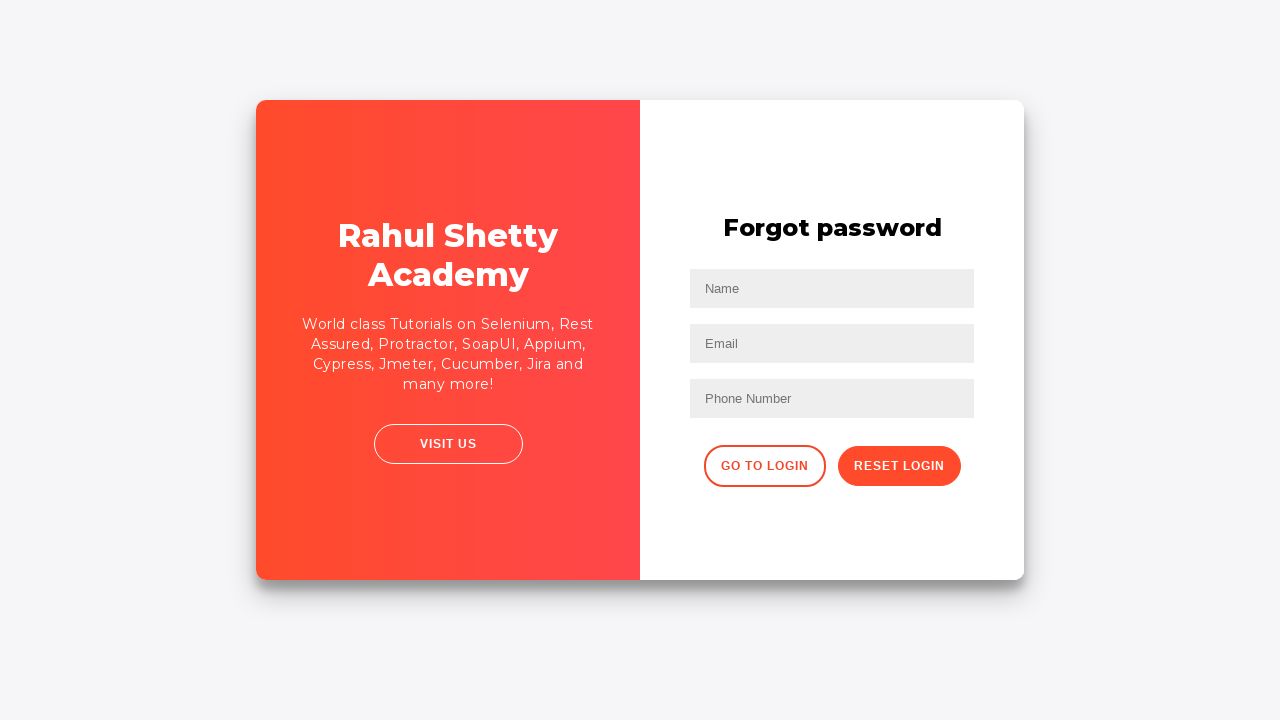

Filled name field with 'adrian' in password reset form on //input[@placeholder='Name']
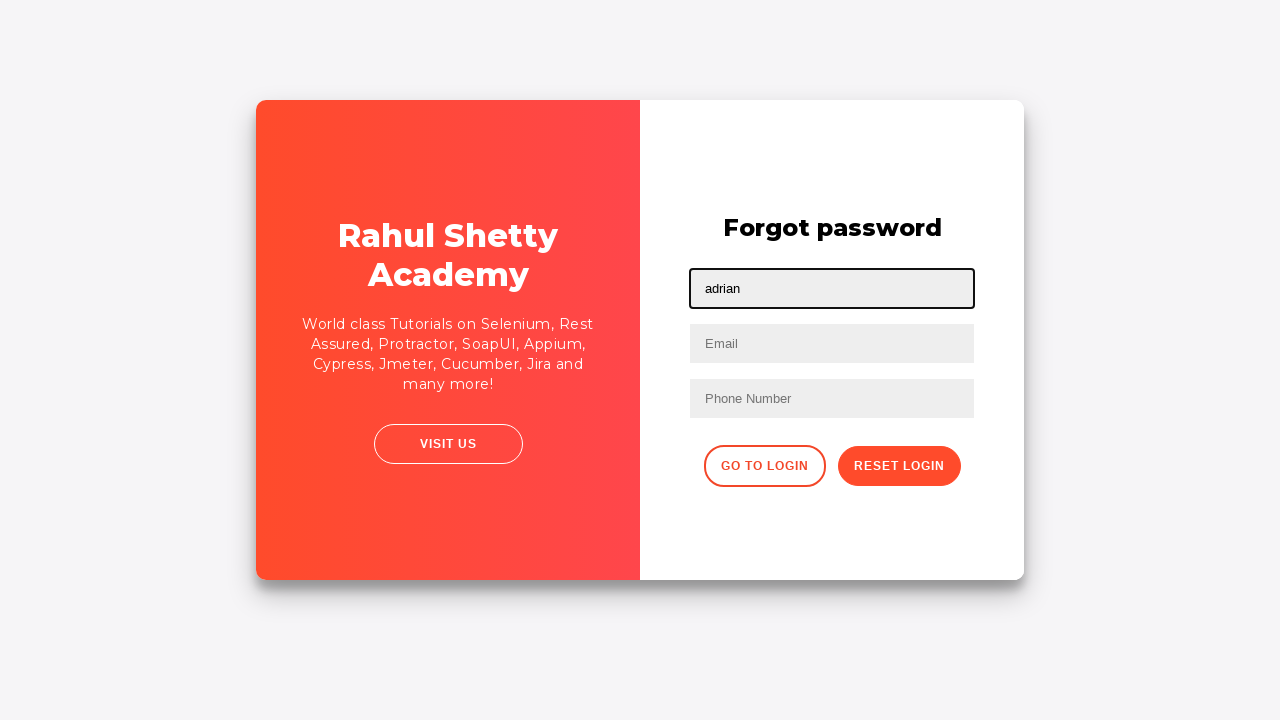

Filled email field with 'adrian@arroyo.com' on input[placeholder='Email']
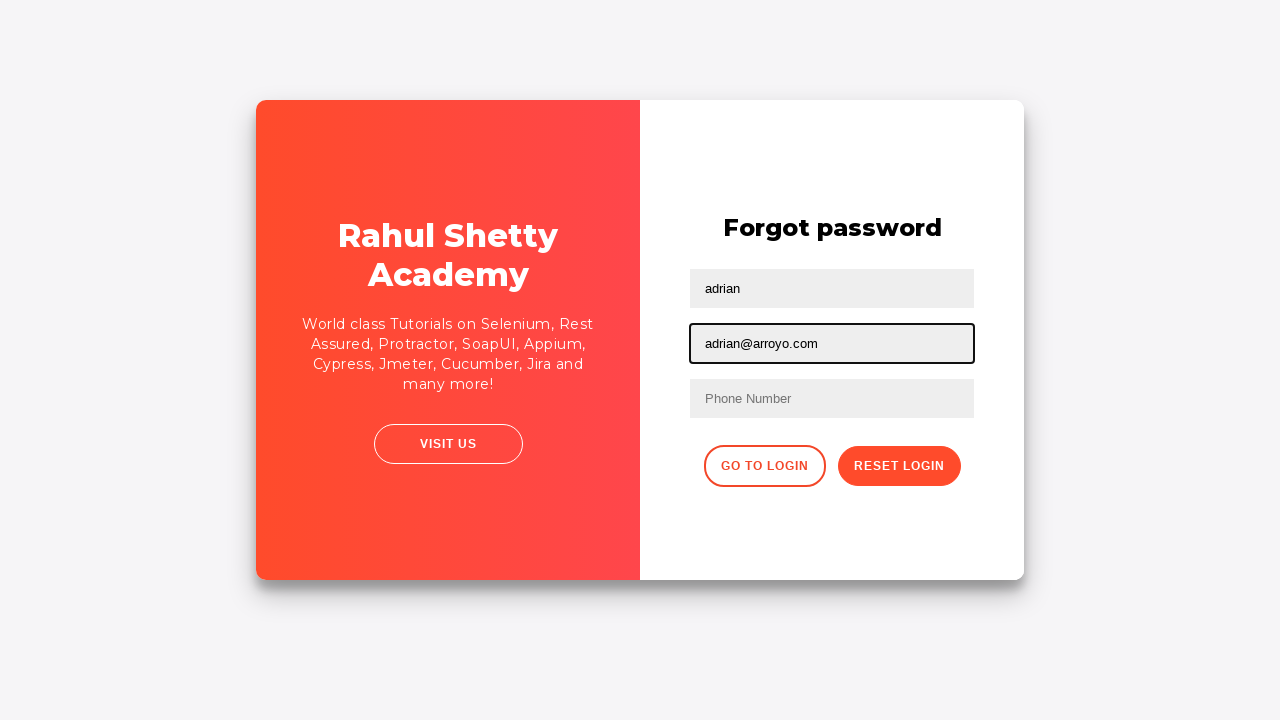

Cleared second text input field on //input[@type='text'][2]
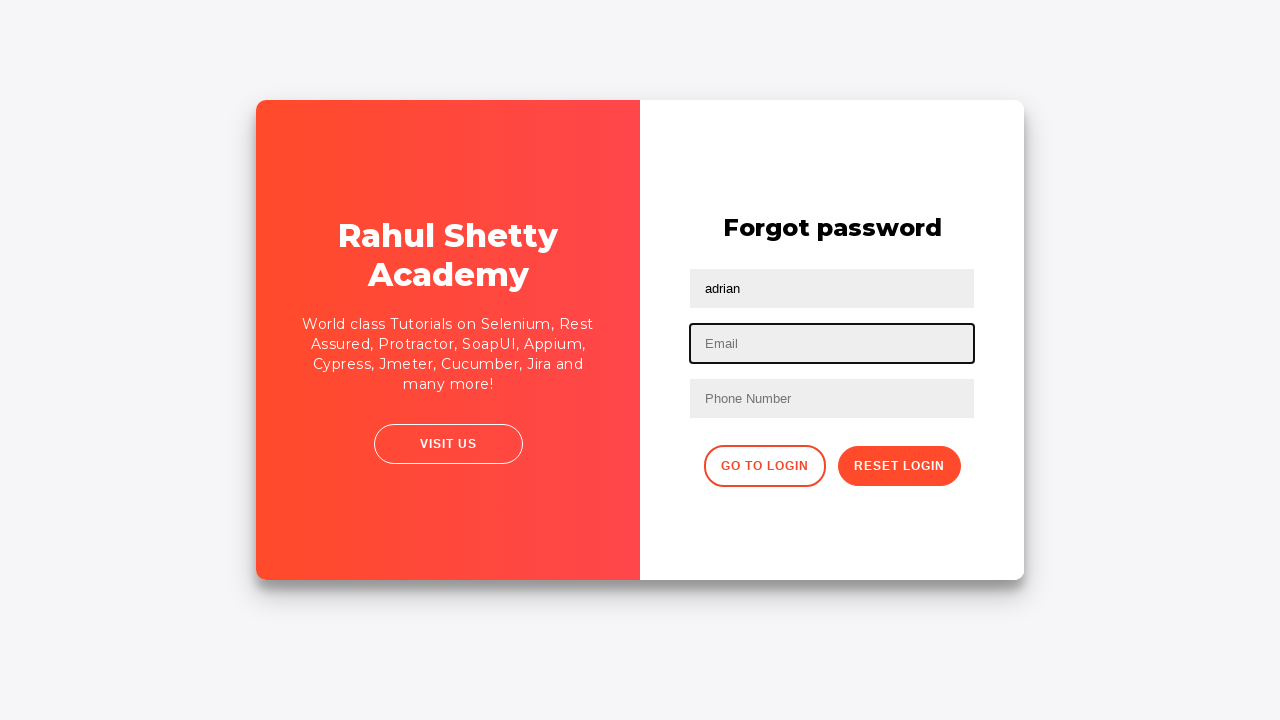

Filled third text input field with 'adr@rha.com' on input[type='text']:nth-child(3)
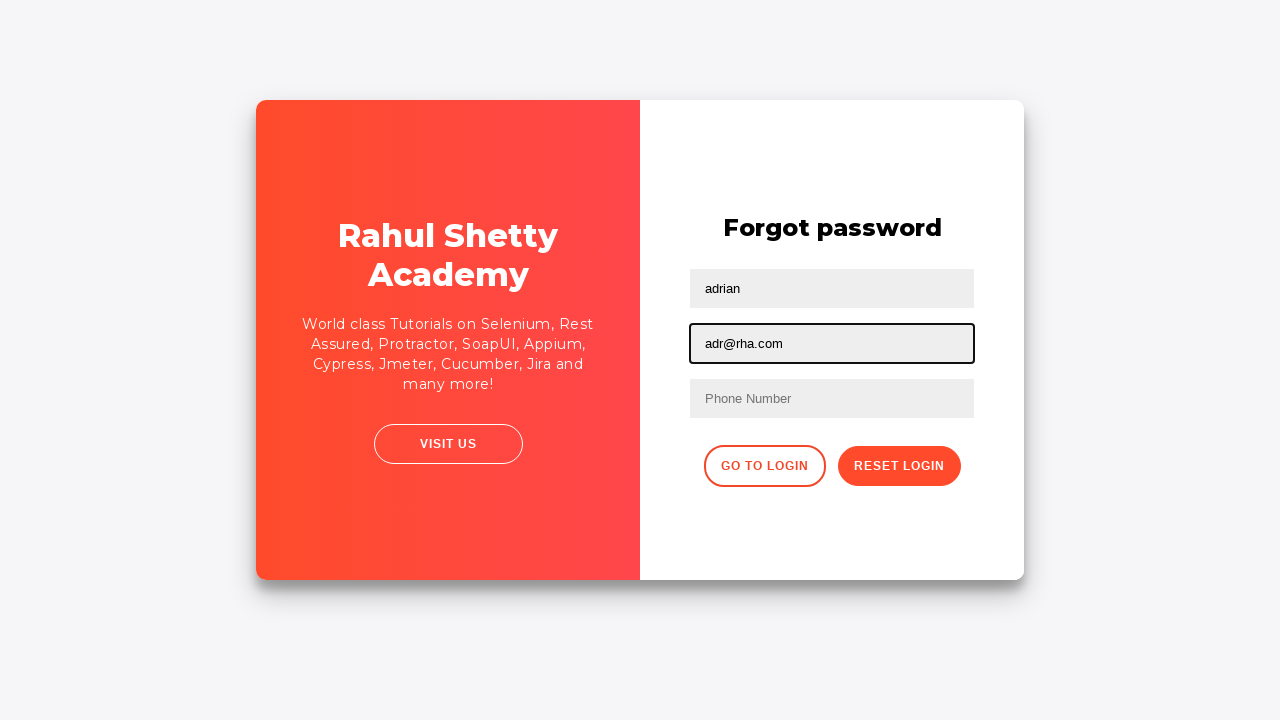

Filled phone number field with '9948494' on //form/input[3]
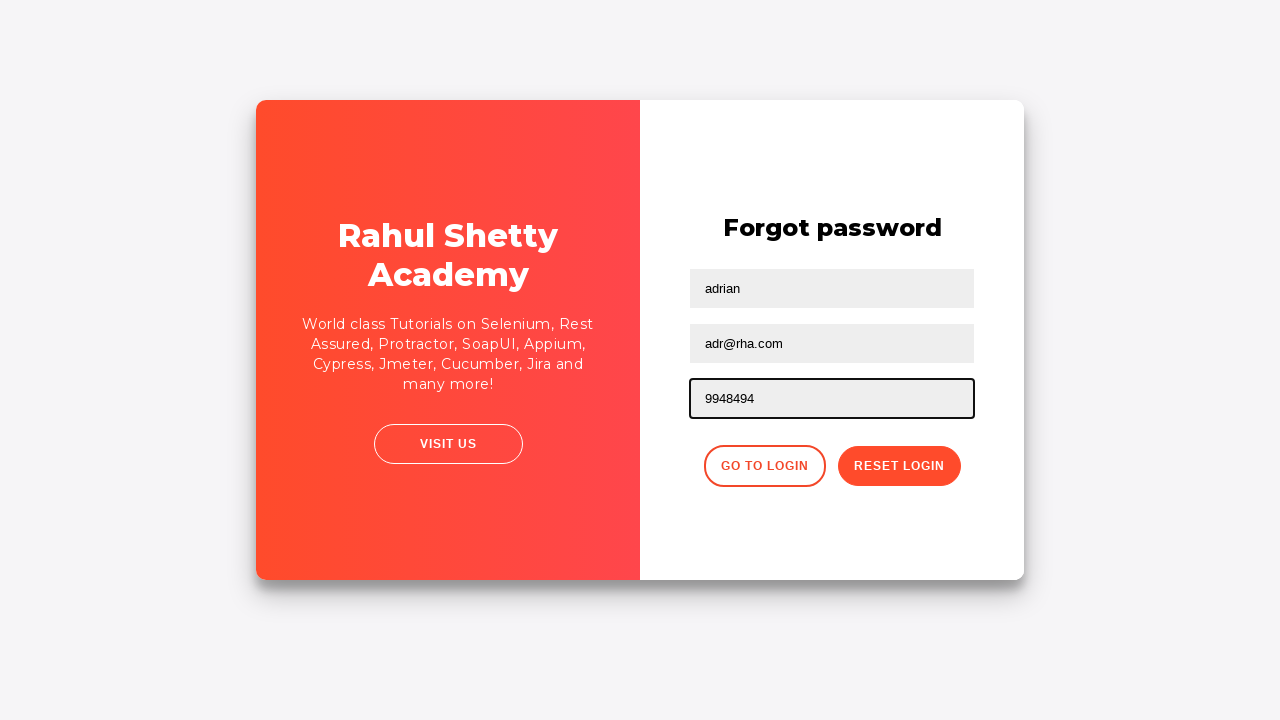

Clicked reset password button to submit form at (899, 466) on .reset-pwd-btn
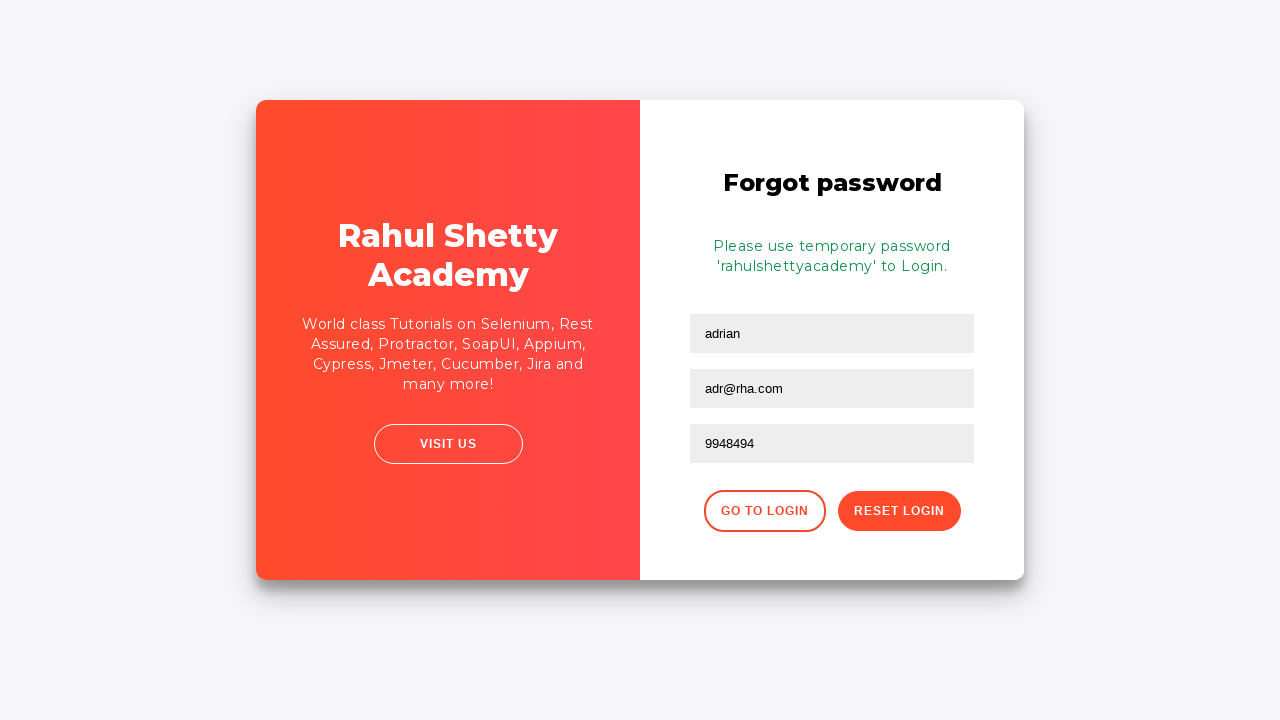

Clicked back button from password reset screen at (832, 511) on .forgot-pwd-btn-conainer
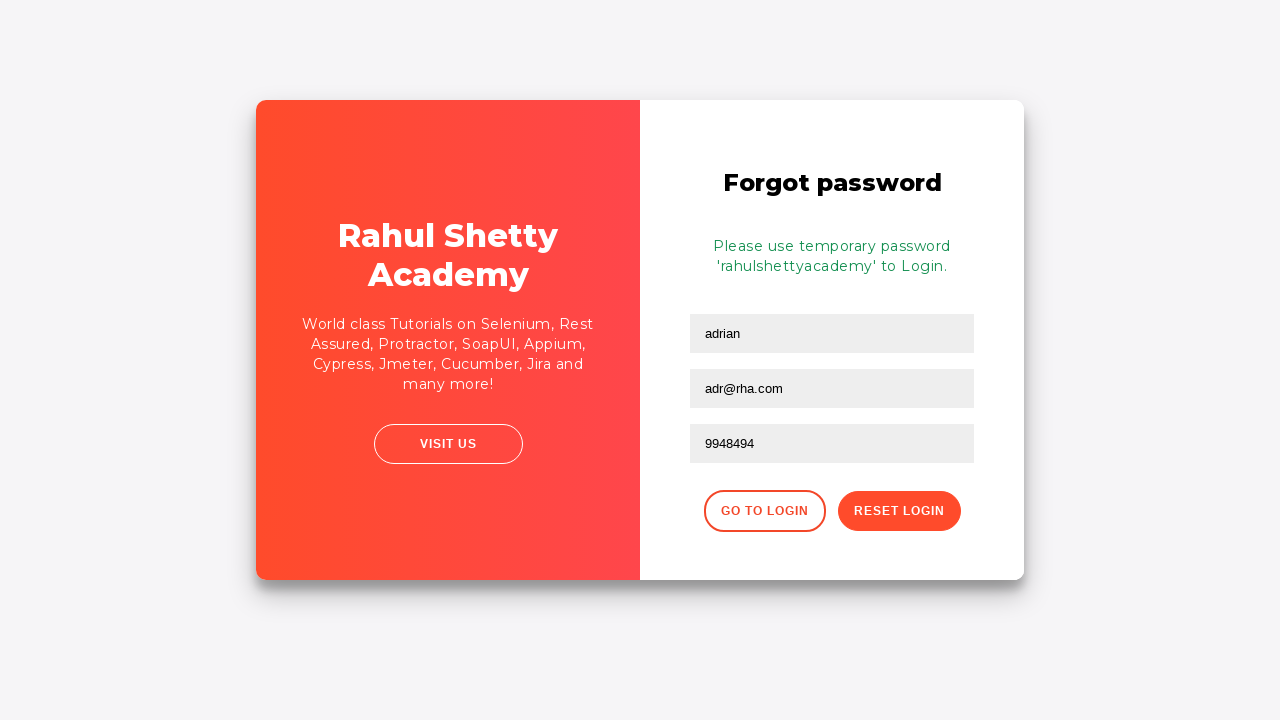

Clicked 'Go to Login' button at (764, 511) on .go-to-login-btn
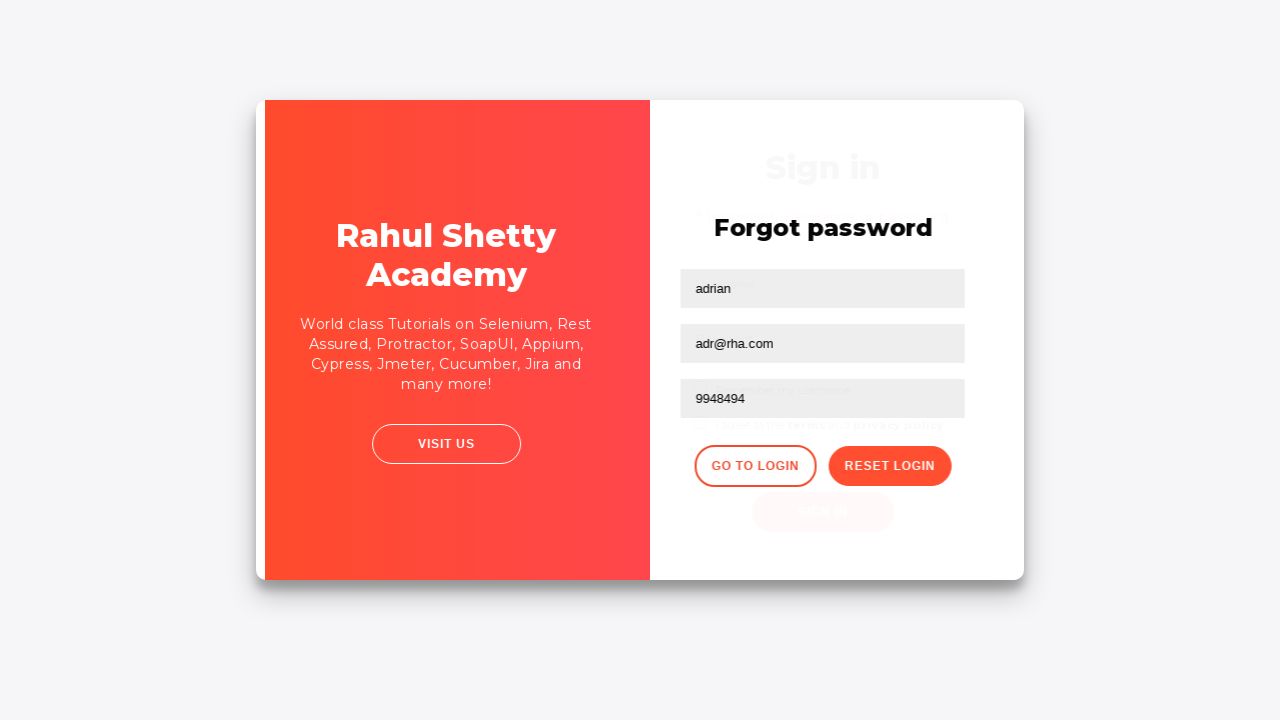

Waited for login page to fully load
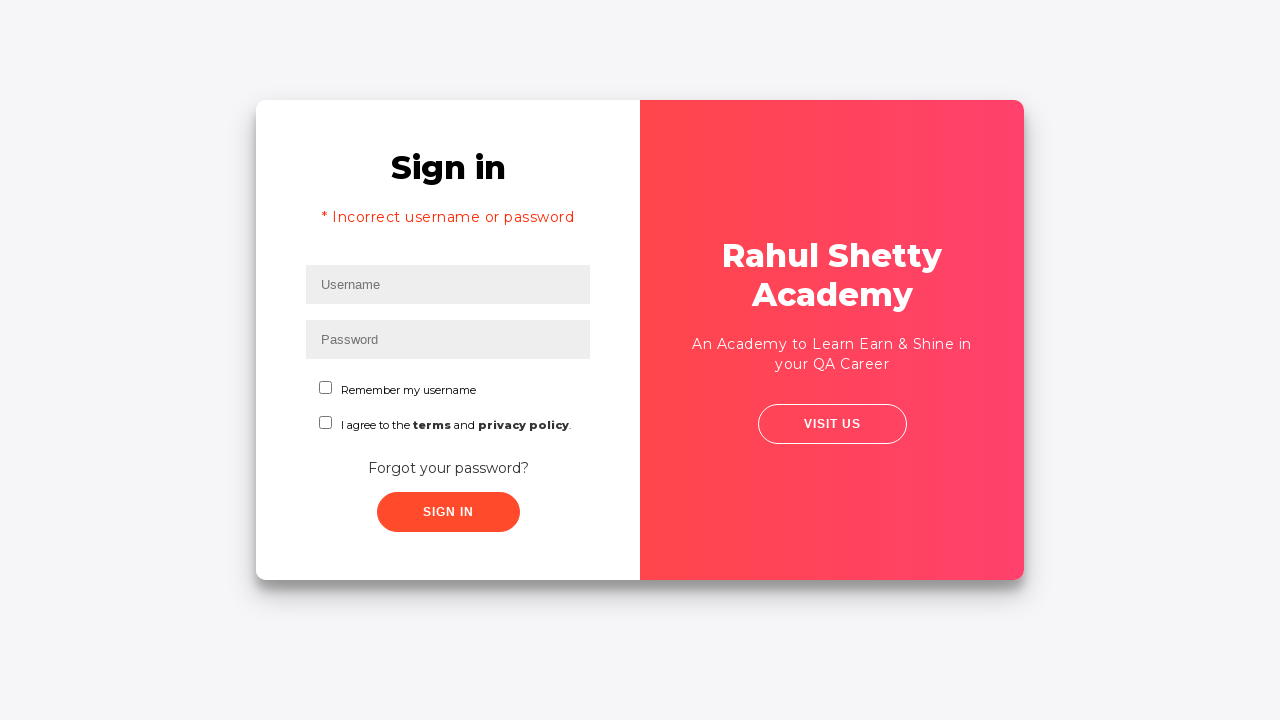

Filled username field with 'rahul' on #inputUsername
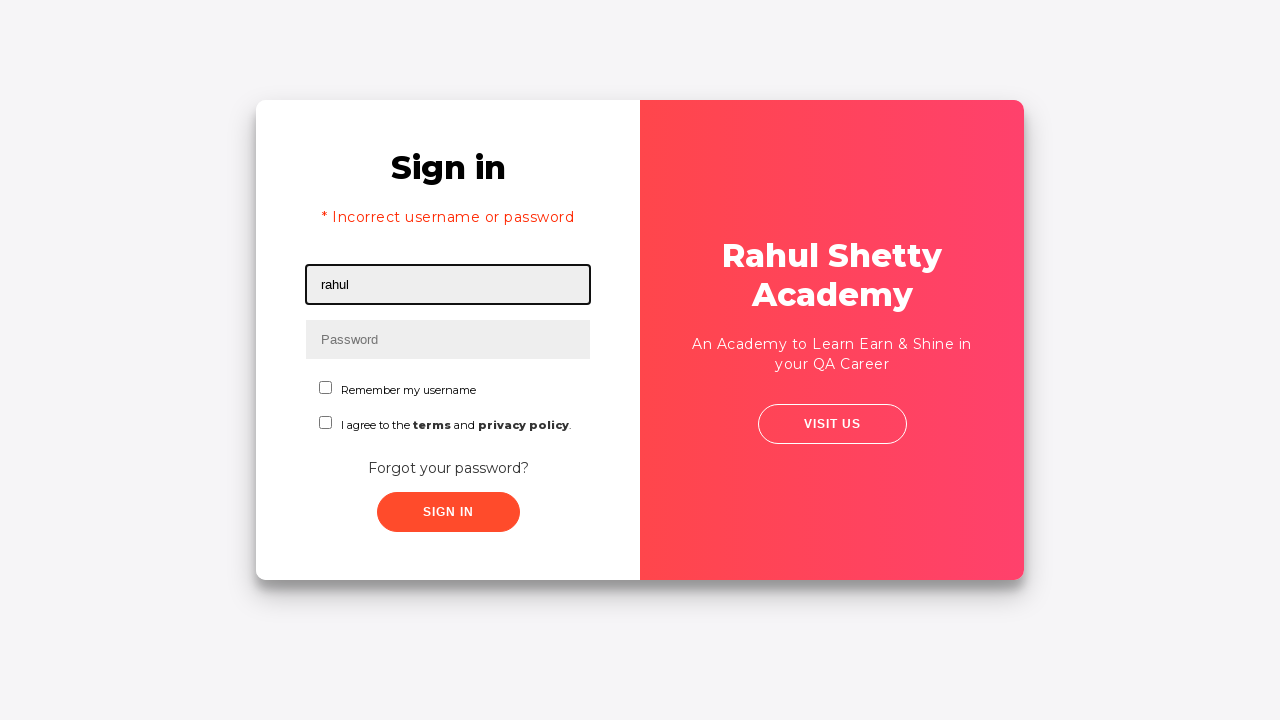

Filled password field with correct password 'rahulshettyacademy' on input[type*='pass']
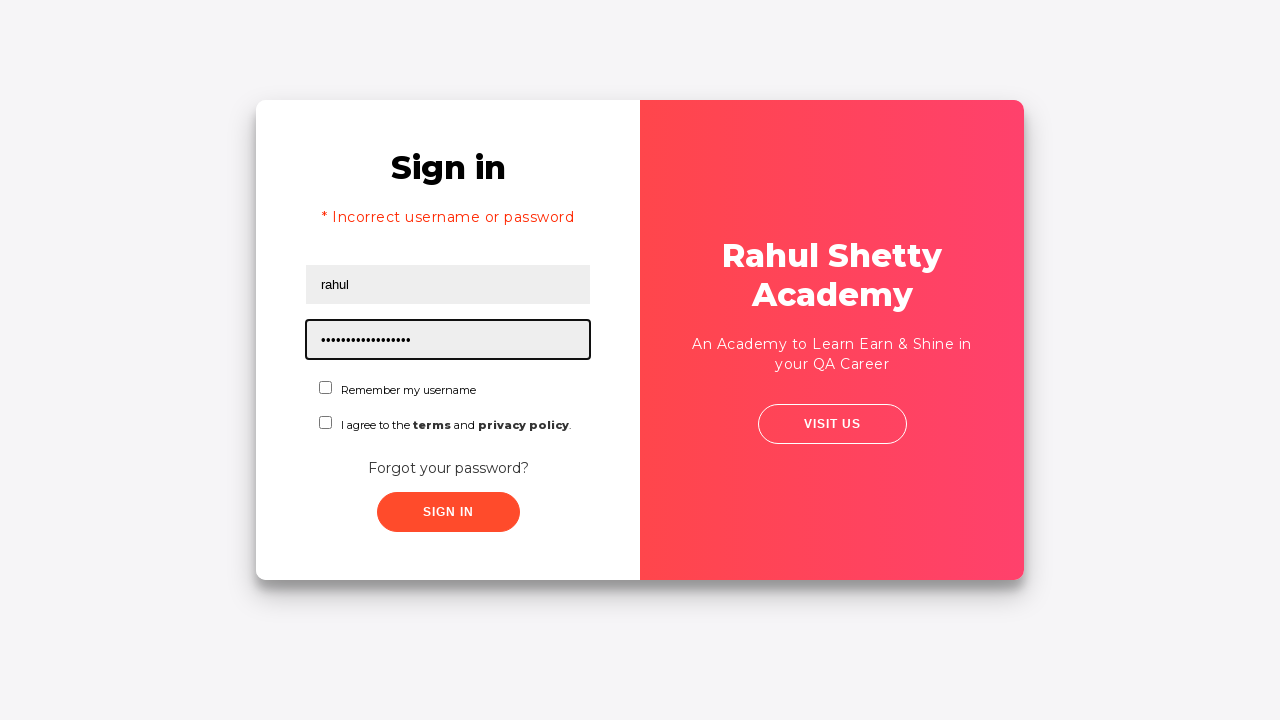

Checked the remember me checkbox at (326, 388) on #chkboxOne
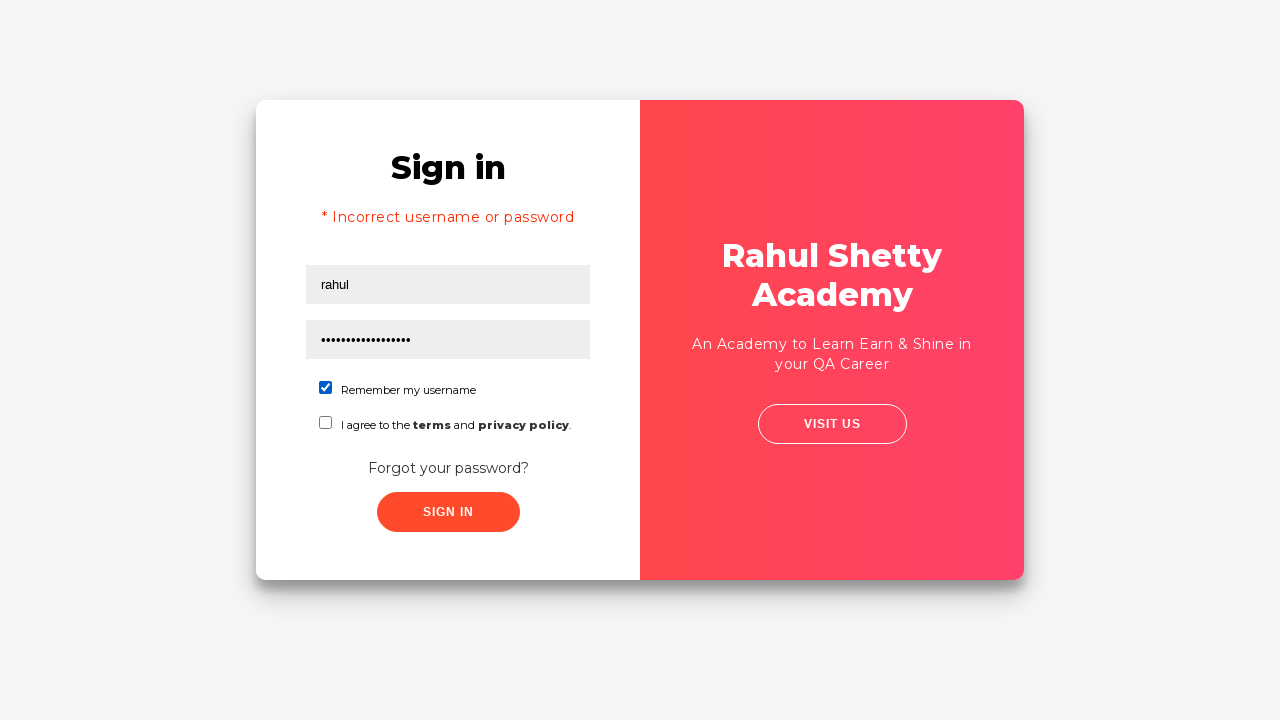

Clicked submit button to login with correct credentials at (448, 512) on xpath=//button[contains(@class,'submit')]
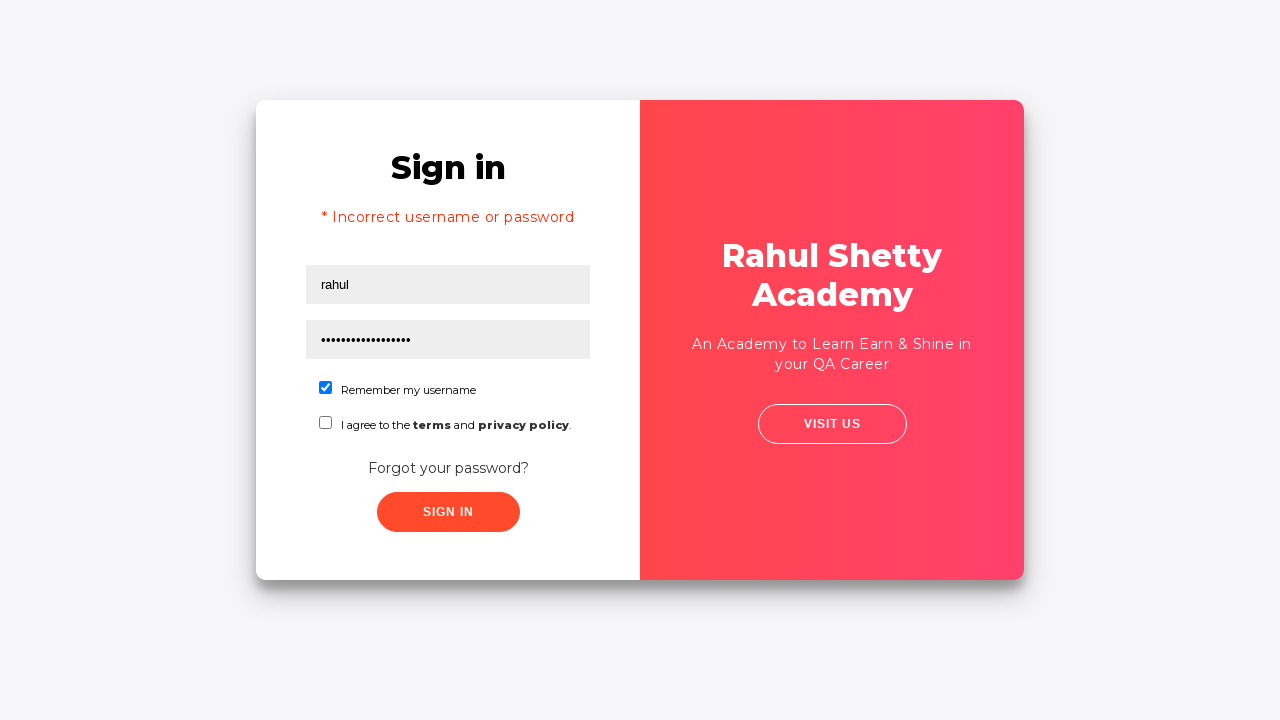

Waited for successful login to complete
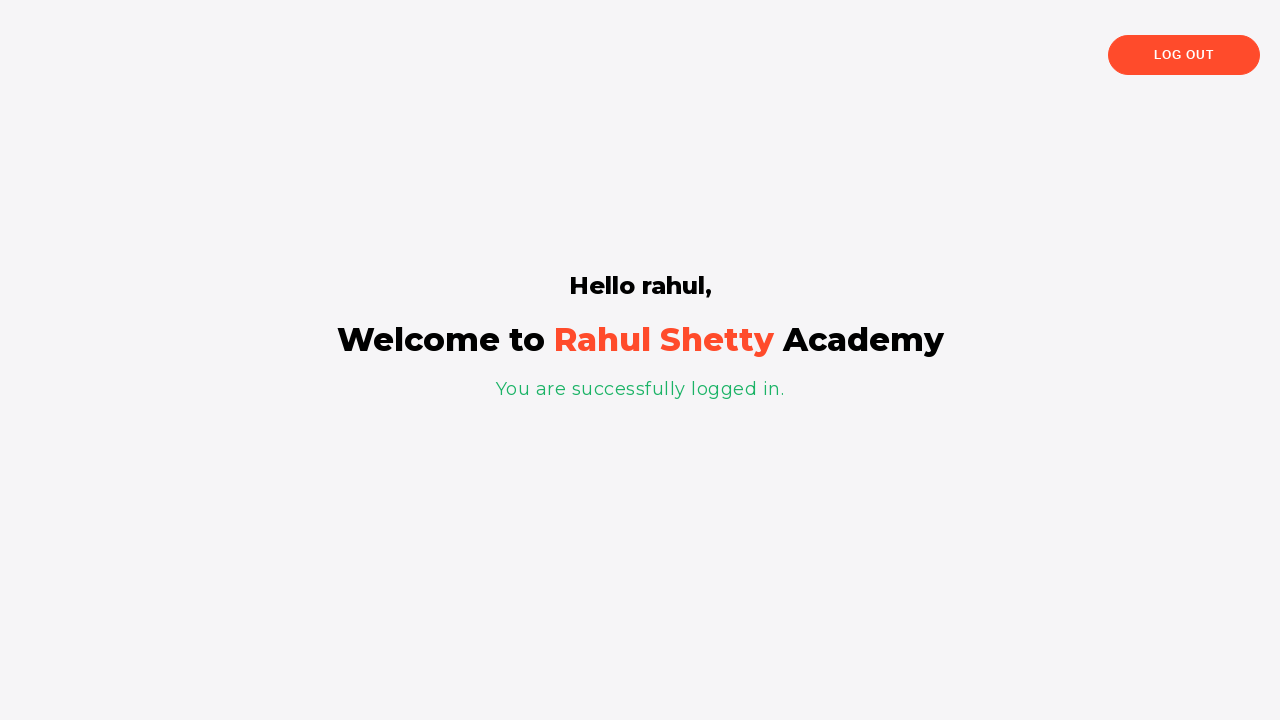

Clicked logout button at (1184, 55) on xpath=//button[text()='Log Out']
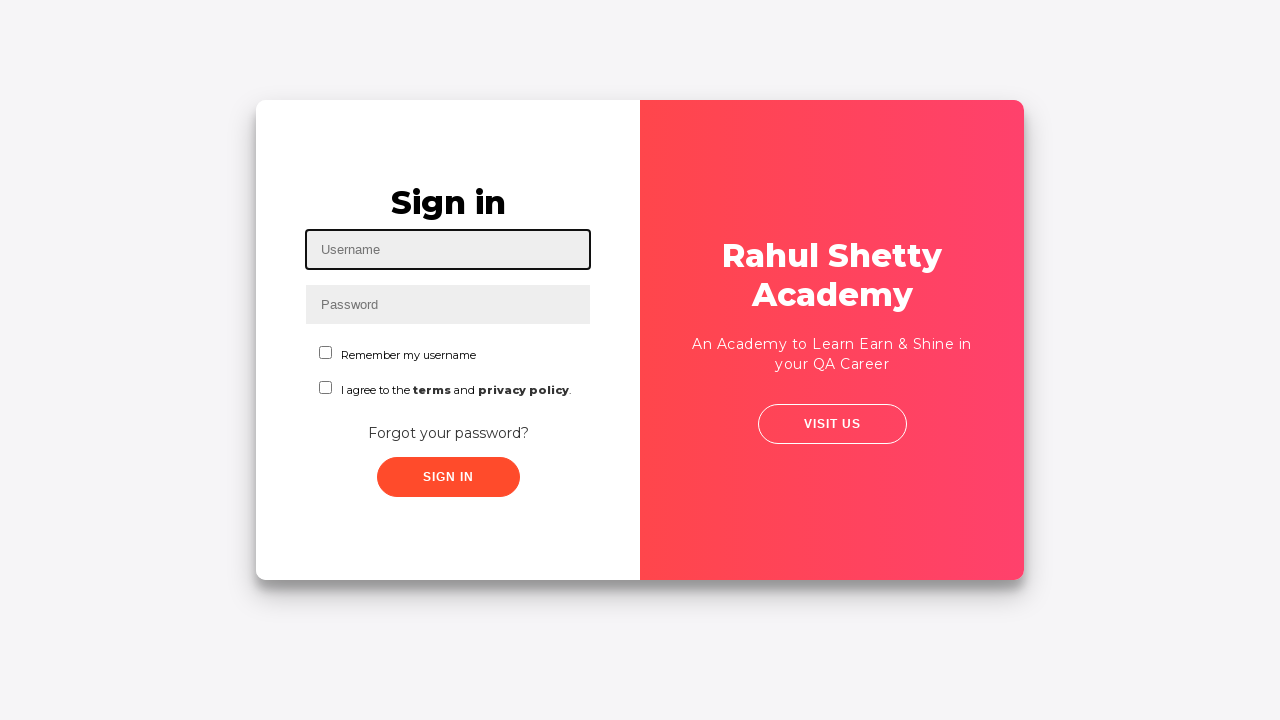

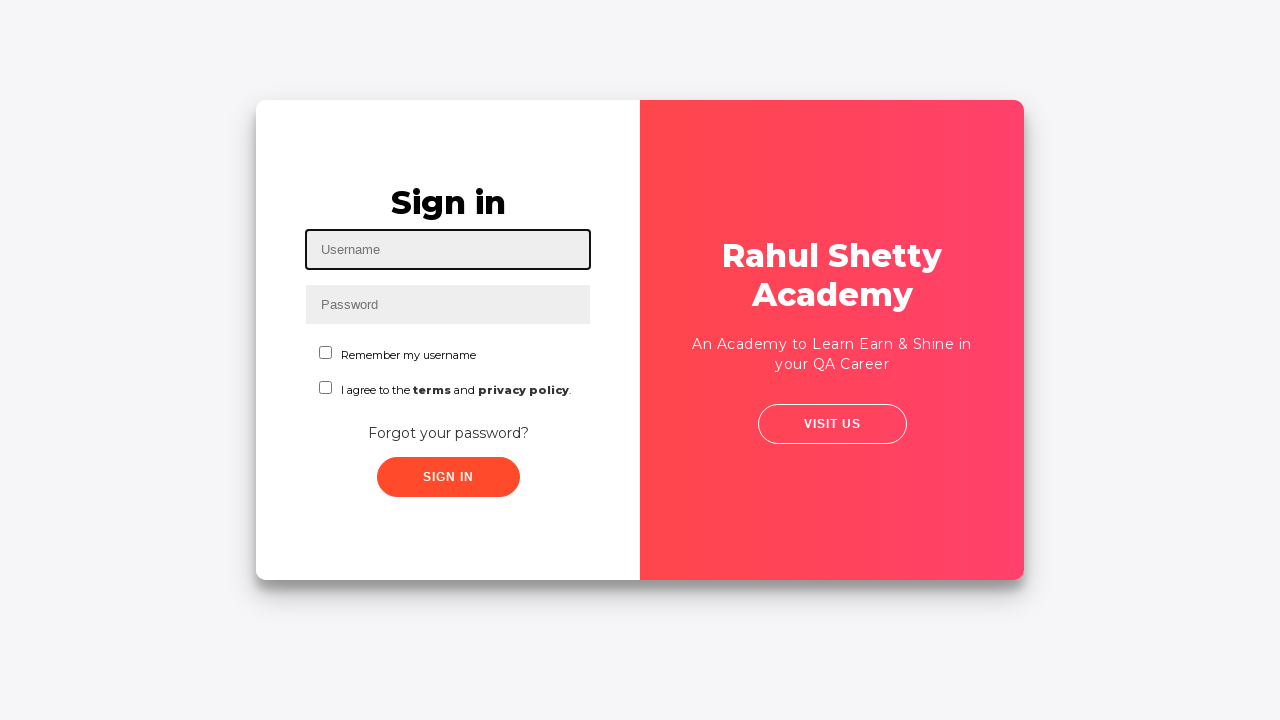